Tests clicking a link that opens a popup window on a practice automation page

Starting URL: https://speedwaytech.co.in/testing-02/PracticeAutomation/

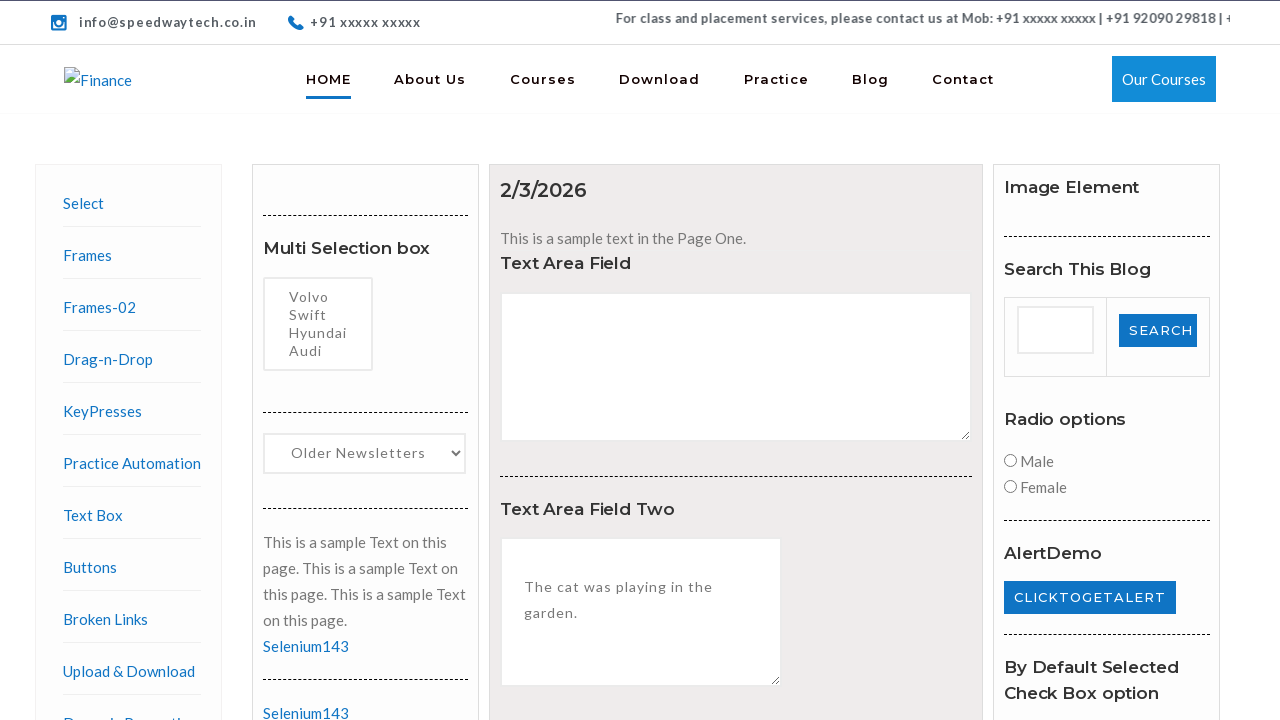

Navigated to Practice Automation page
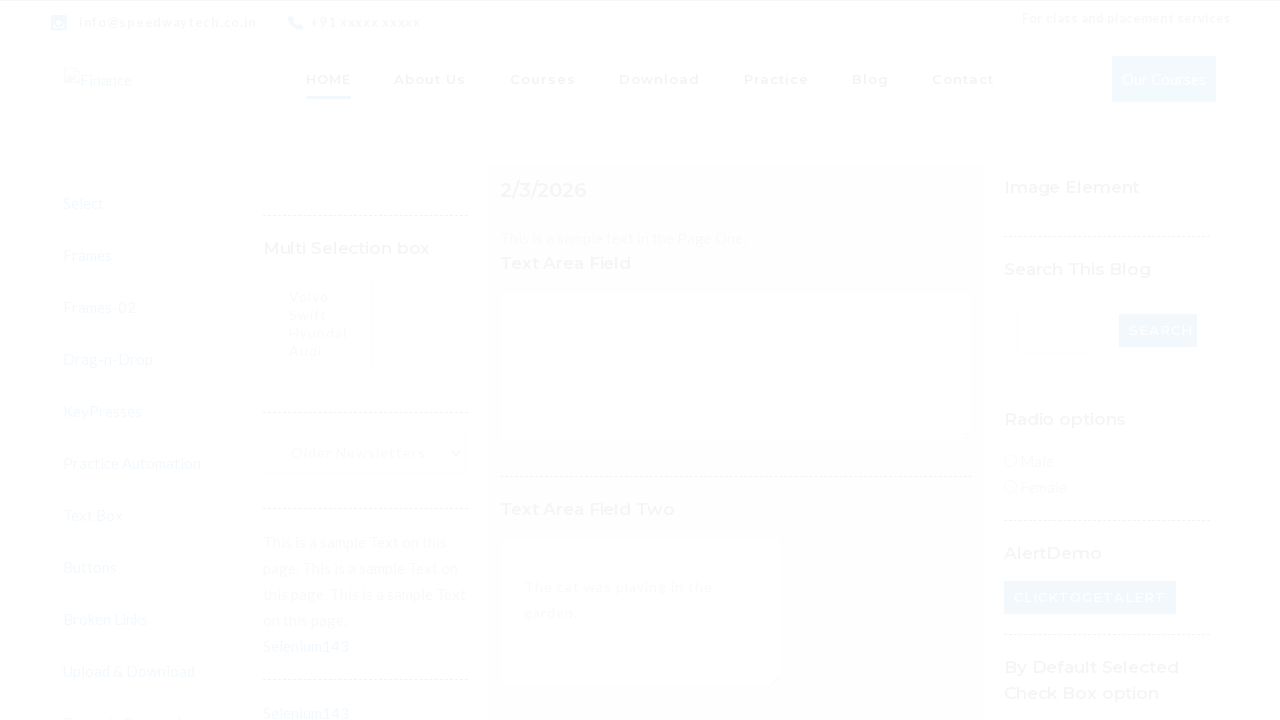

Clicked link to open a popup window at (335, 361) on xpath=//a[text()='Open a popup window']
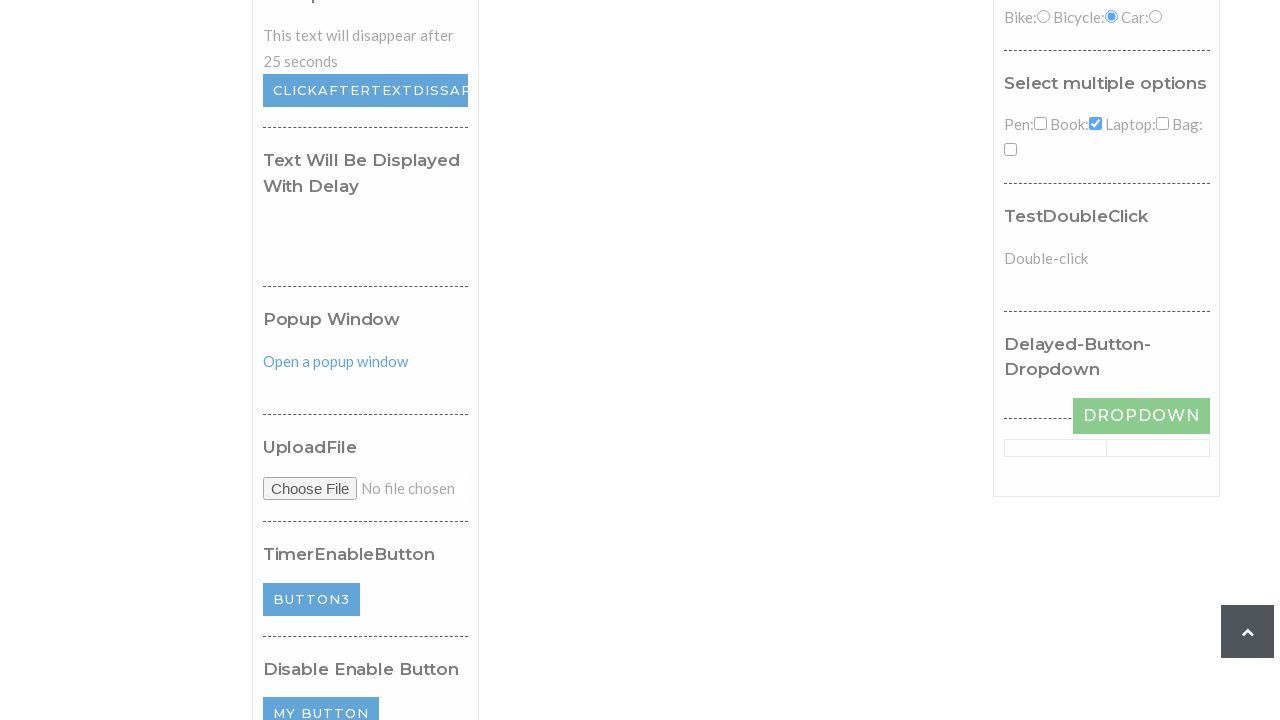

Waited for popup window to open
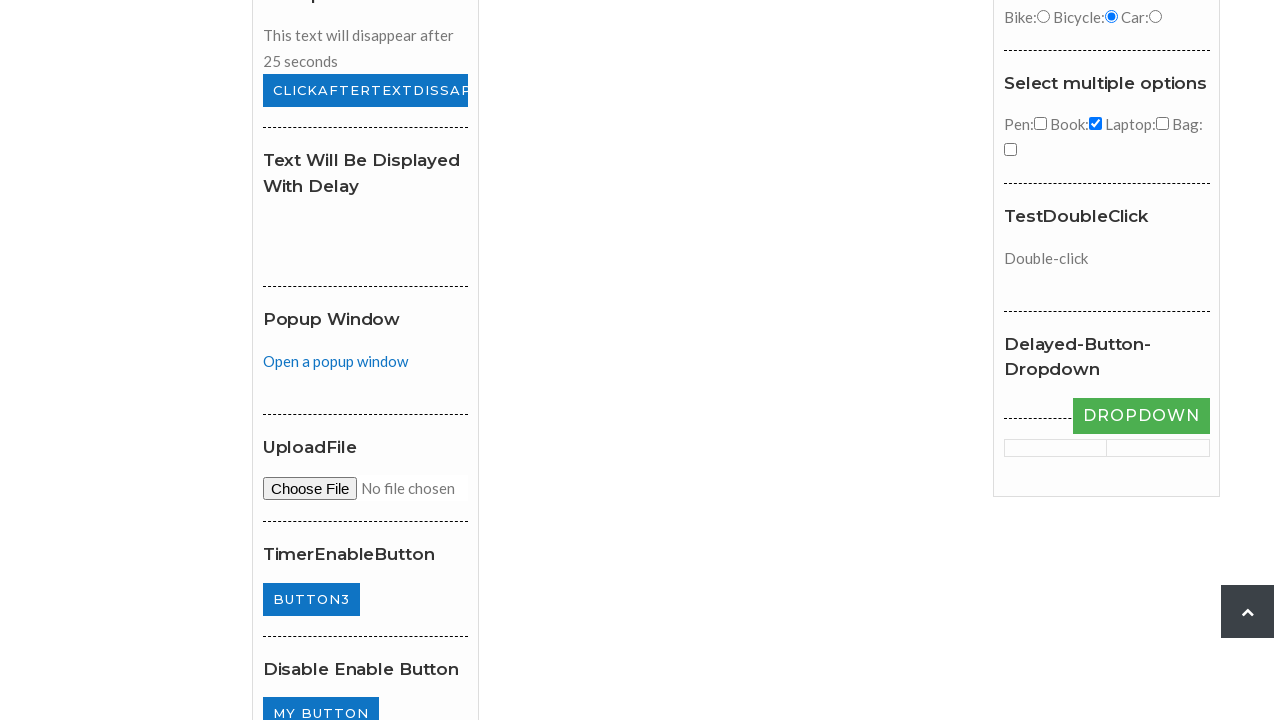

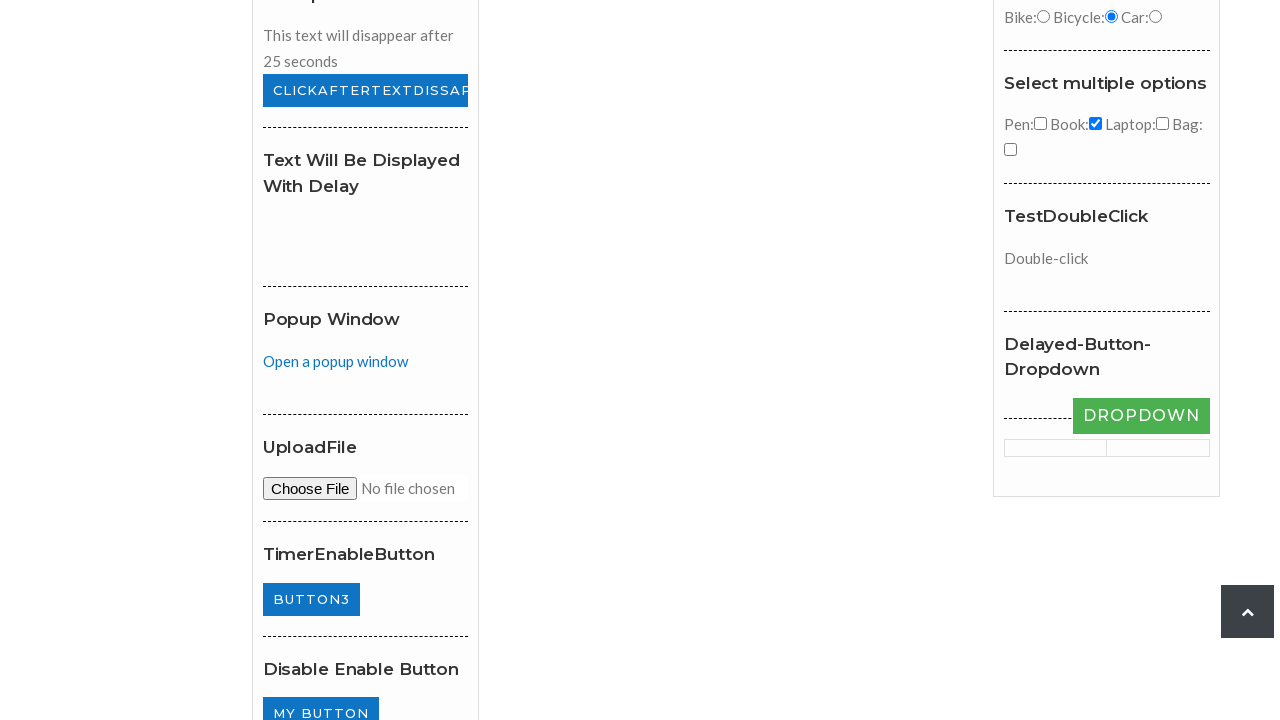